Tests browser window handling by navigating to DemoQA, clicking on Alerts/Frame/Windows section, opening a new tab via button click, verifying content in the new tab, and switching back to the original tab.

Starting URL: https://demoqa.com/

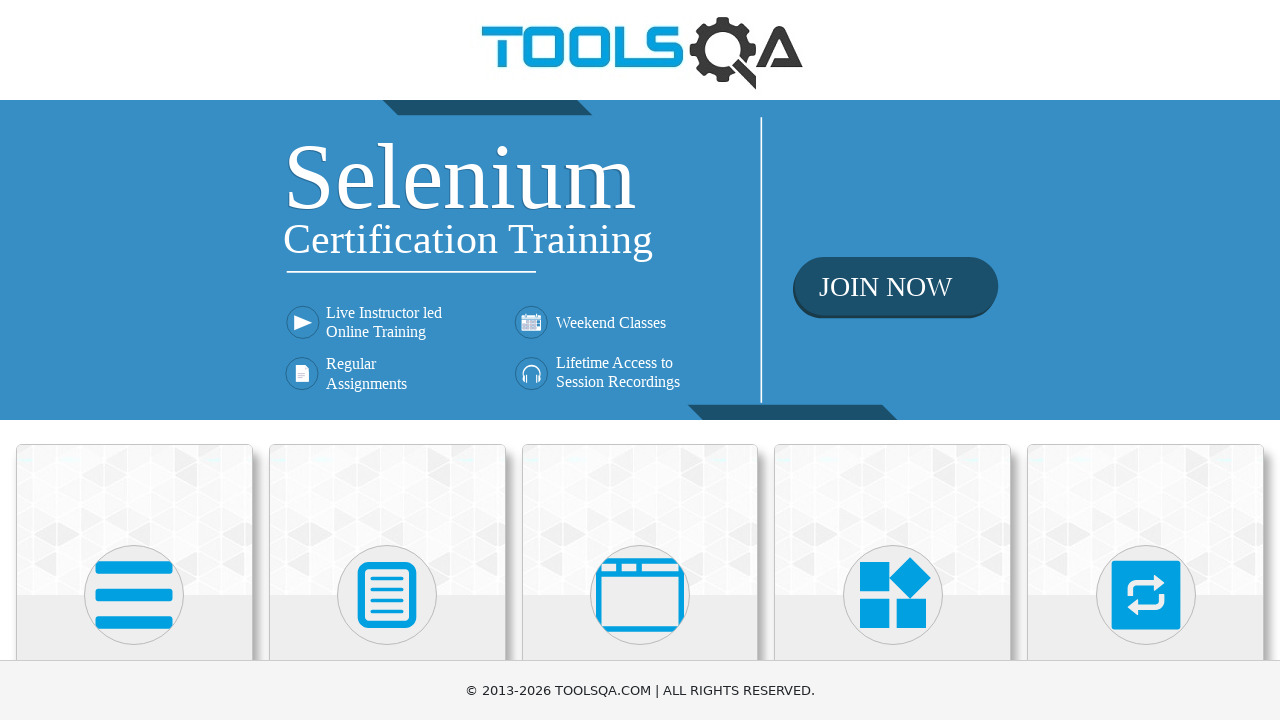

Scrolled down to view DemoQA cards
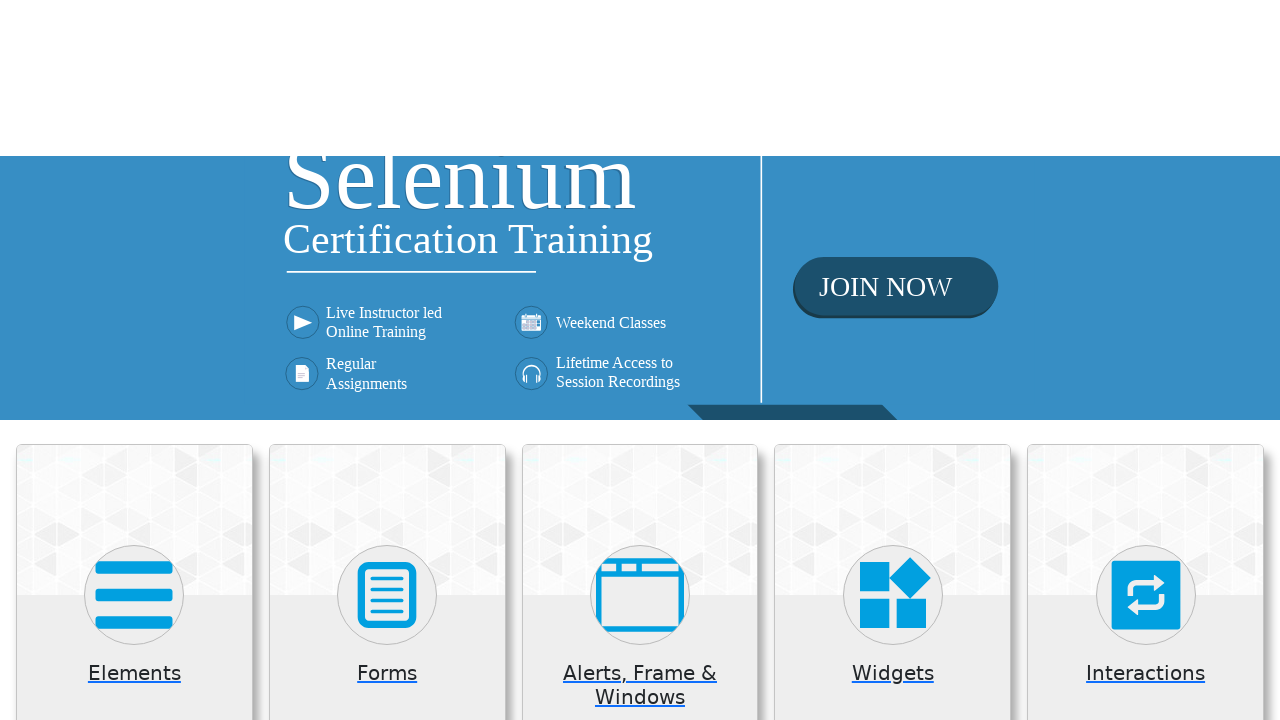

Clicked on 'Alerts, Frame & Windows' card at (640, 200) on (//*[@class='card mt-4 top-card'])[3]
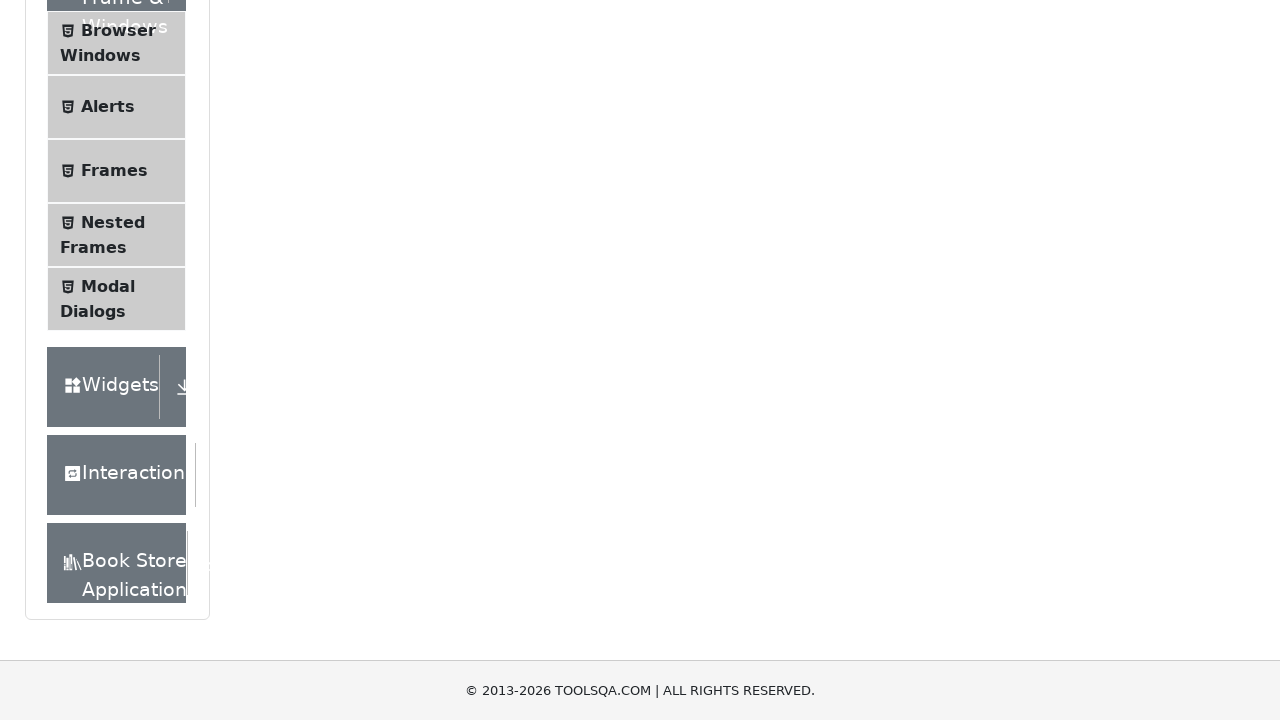

Verified instruction text is visible
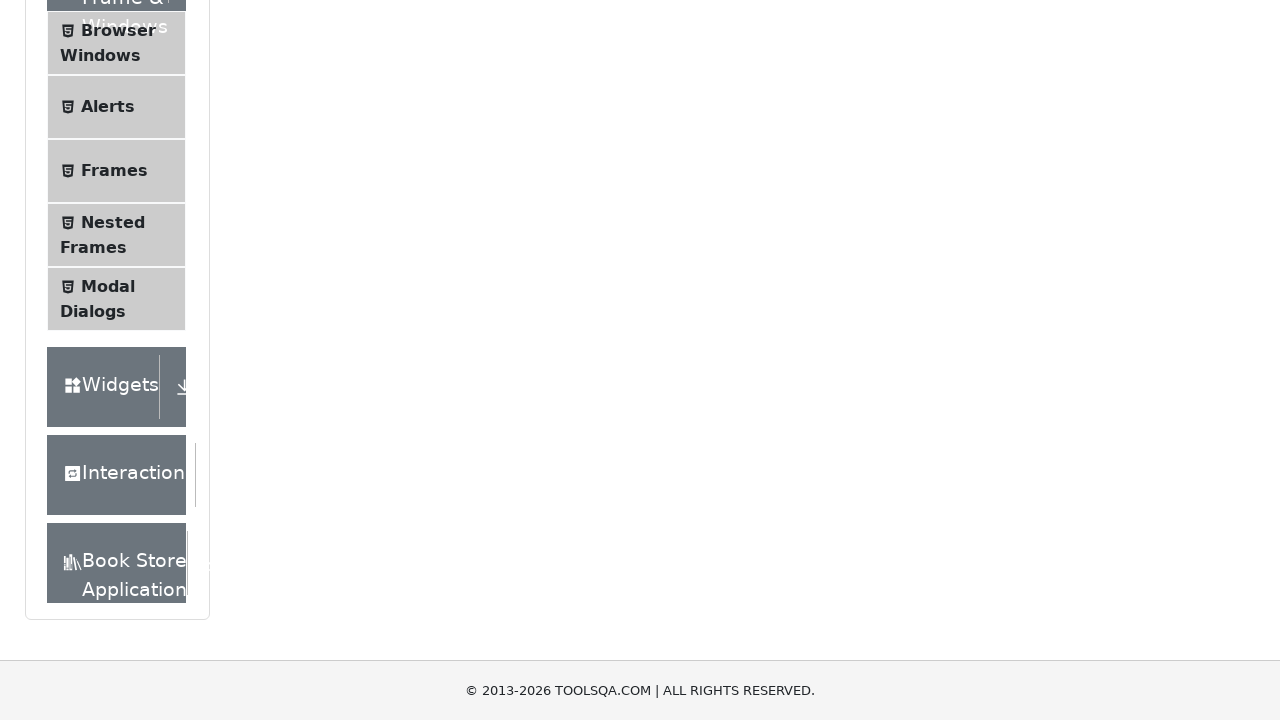

Clicked on 'Browser Windows' in left menu at (118, 30) on xpath=//*[text()='Browser Windows']
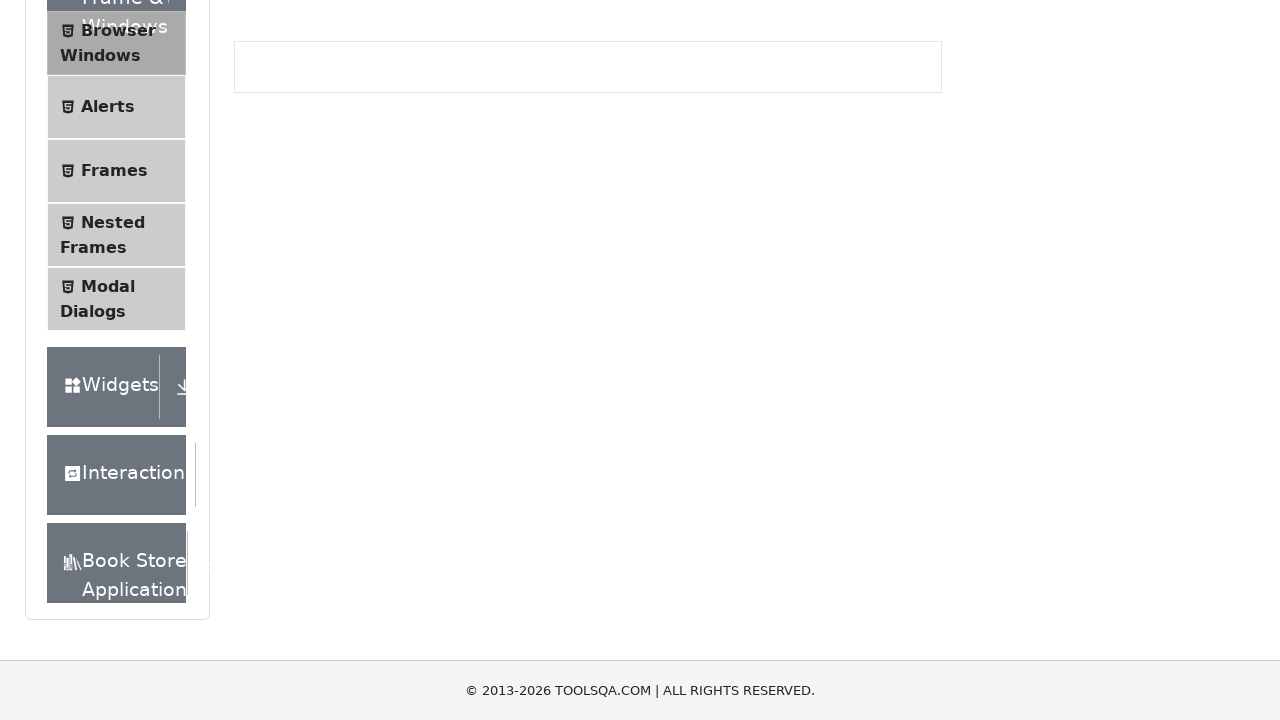

Waited 3 seconds for page to load
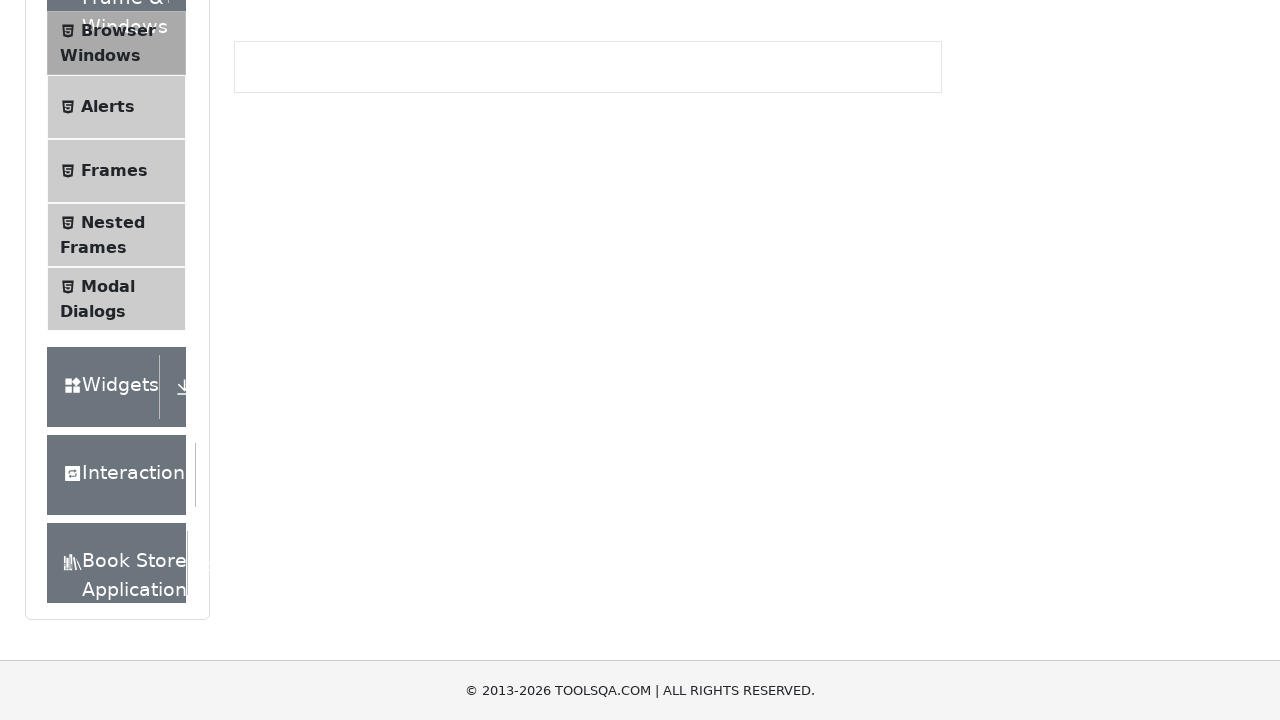

Verified 'New Tab' button is visible
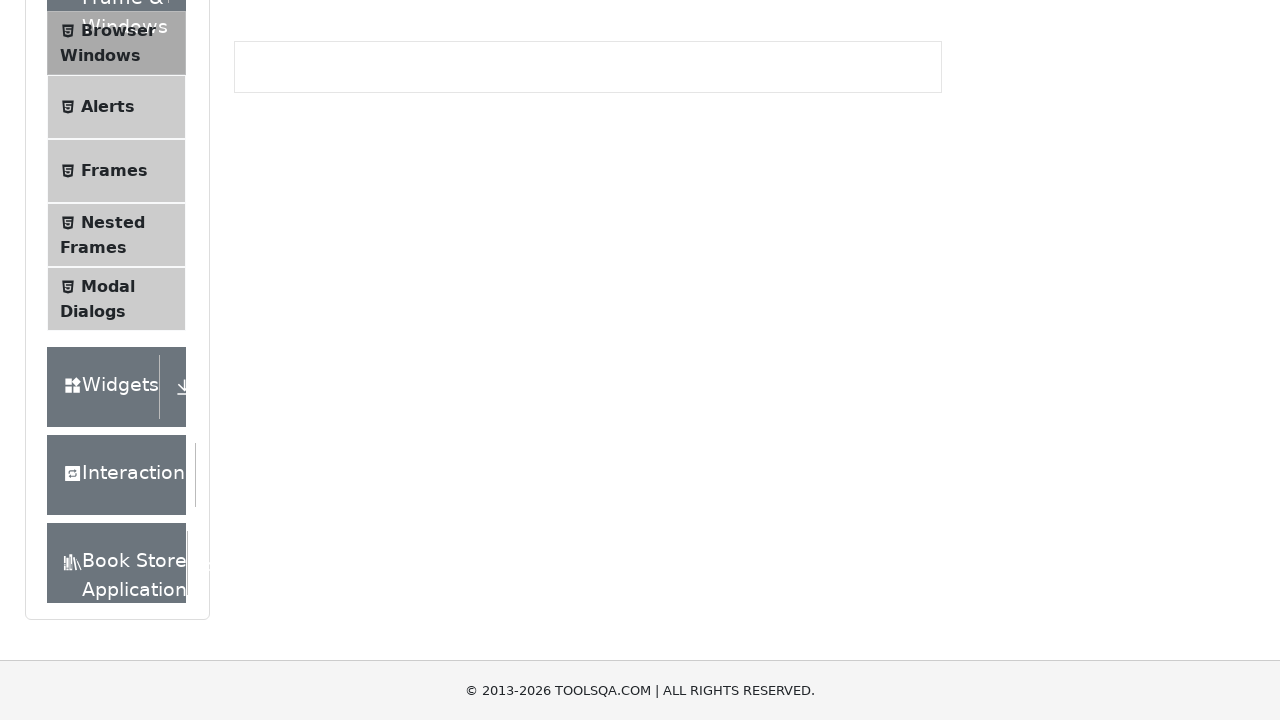

Clicked 'New Tab' button to open new tab at (280, 242) on xpath=//*[text()='New Tab']
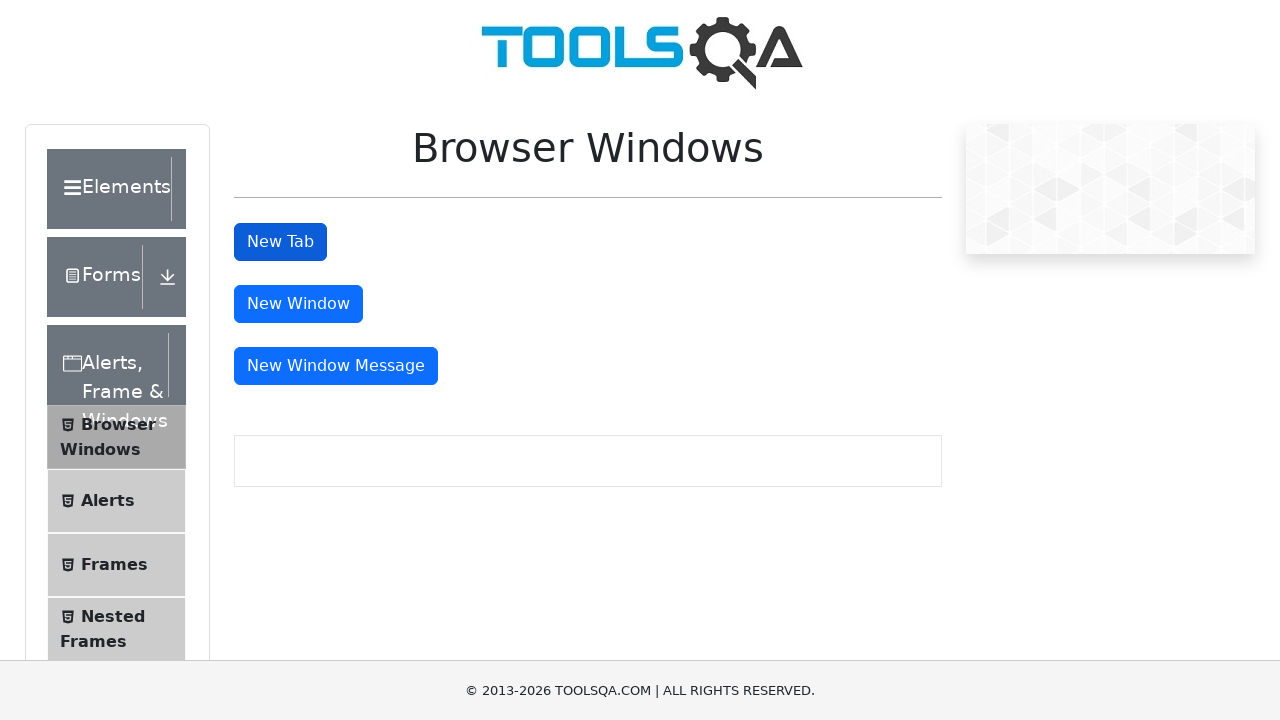

Retrieved new page object from context
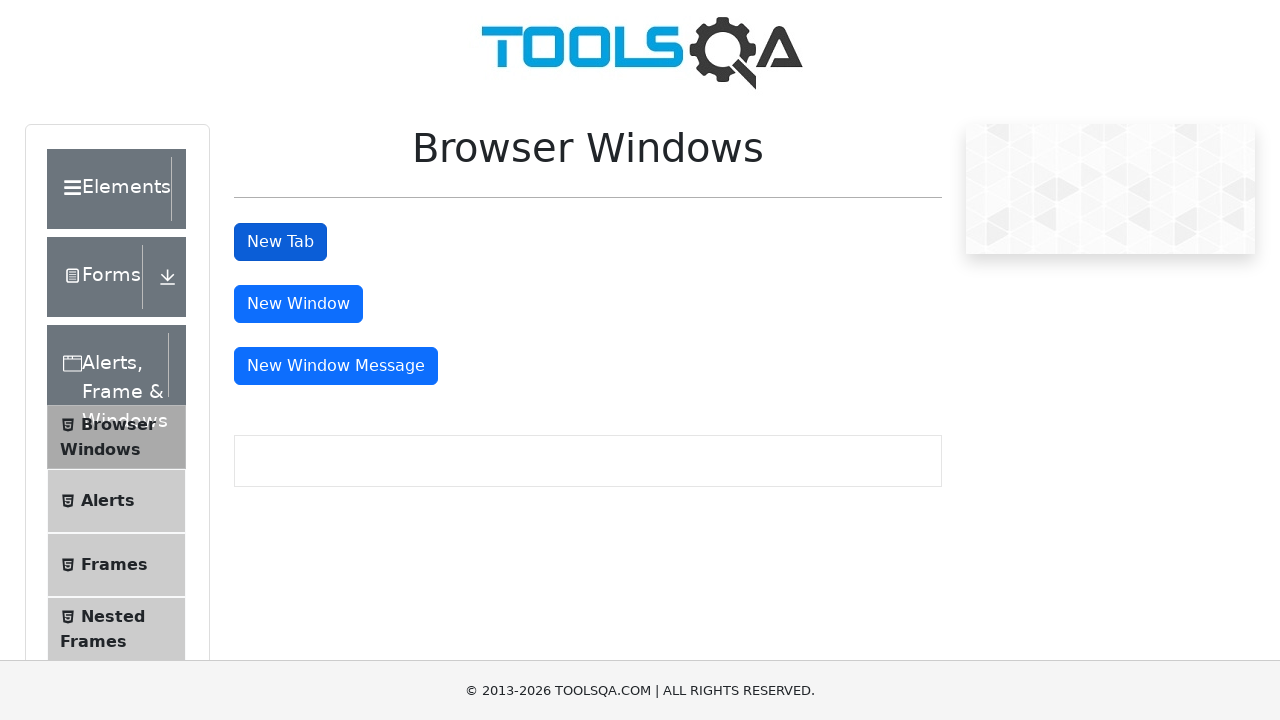

Waited for new tab page to fully load
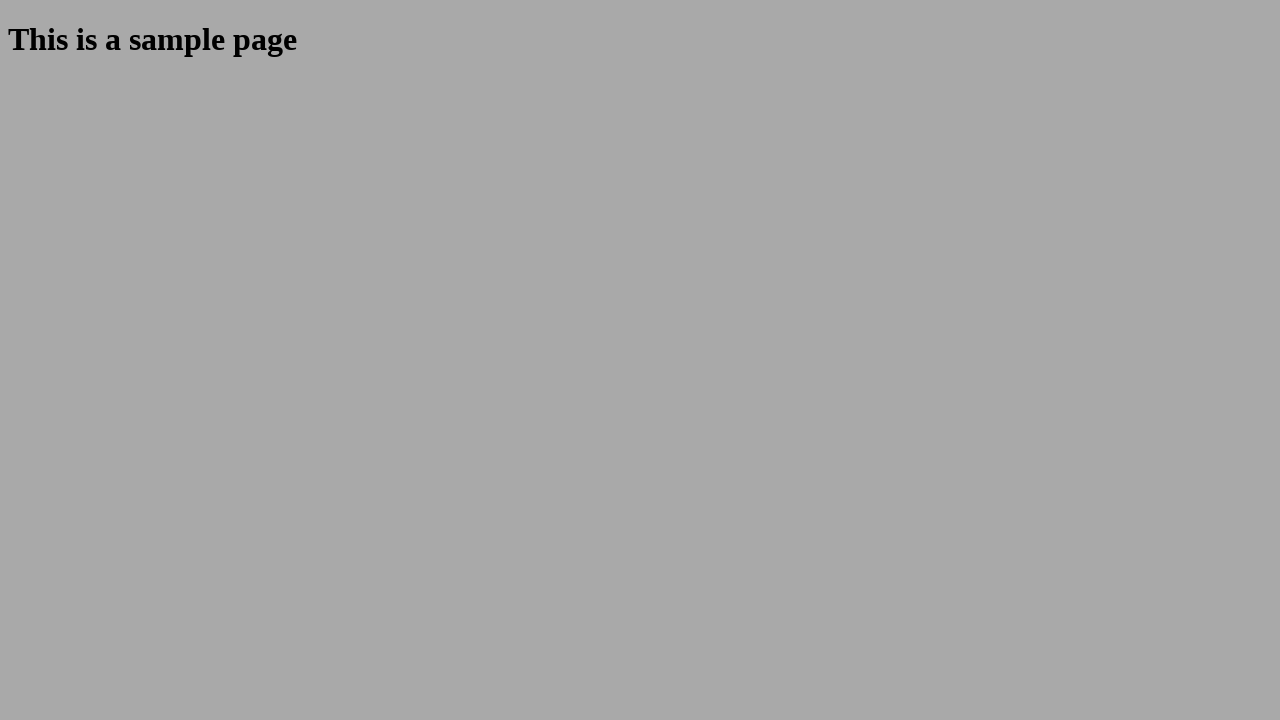

Verified h1 heading is visible in new tab
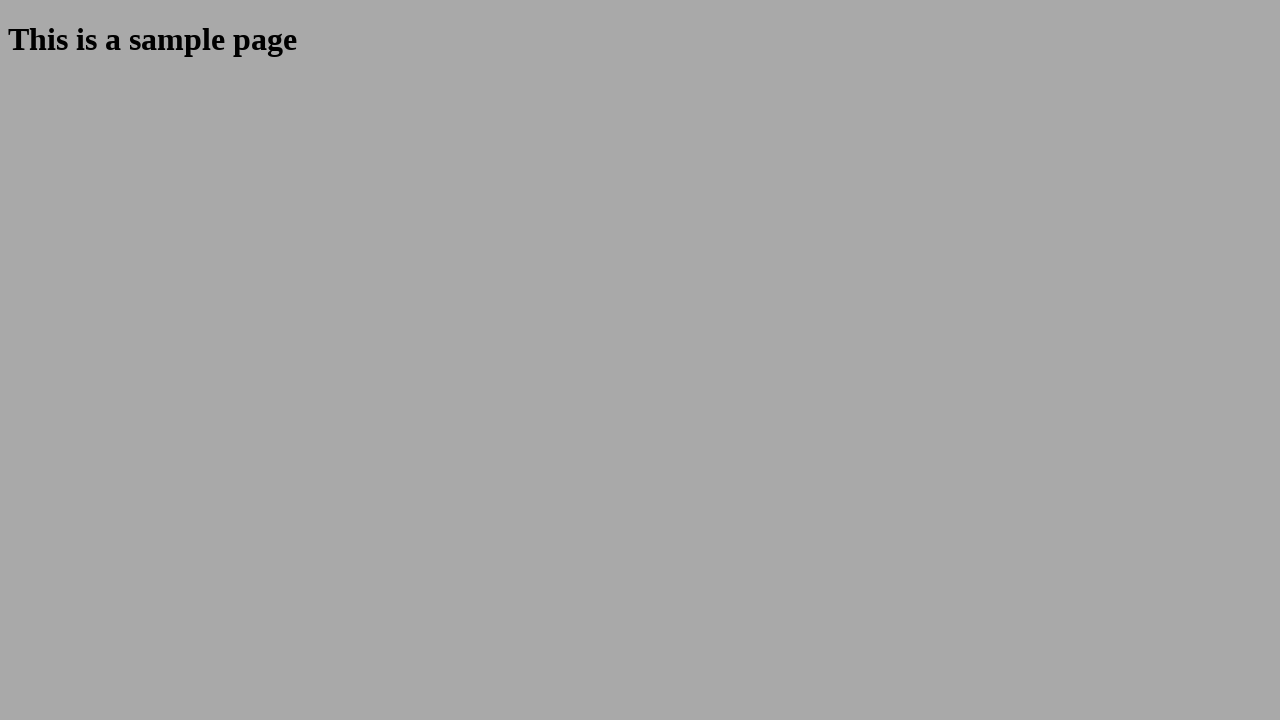

Switched back to original tab
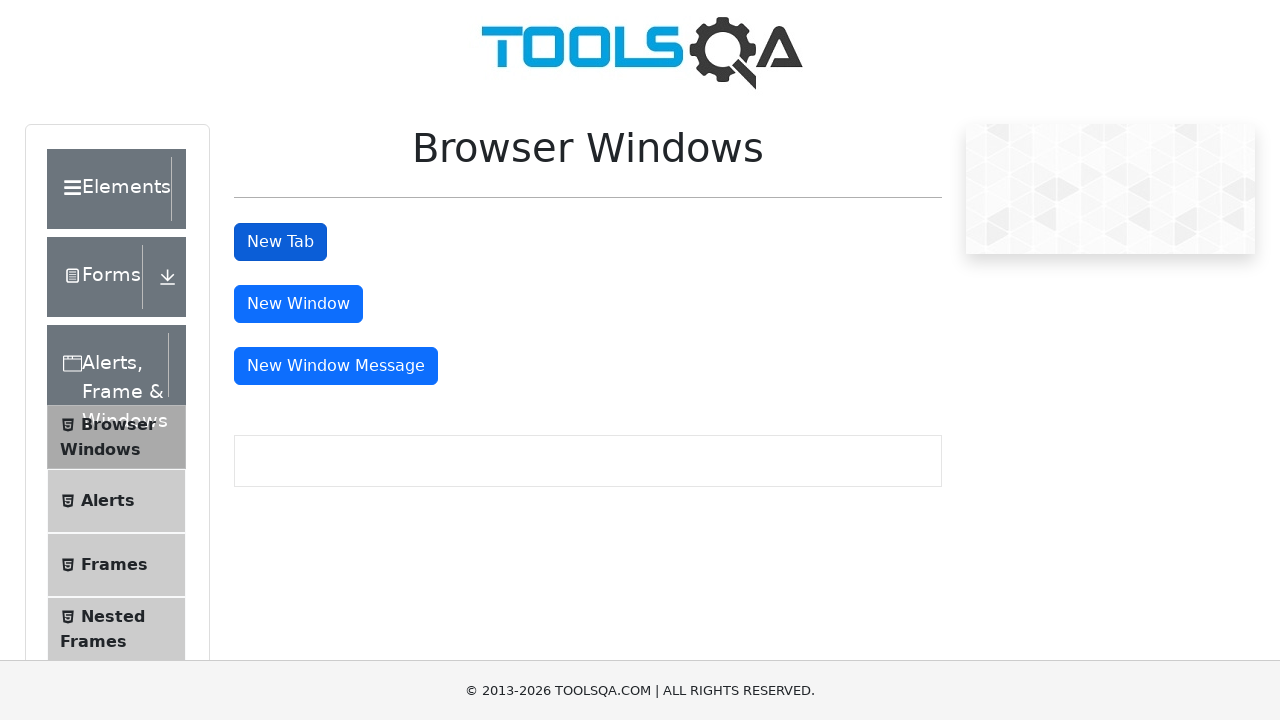

Verified 'New Tab' button is still visible on original tab
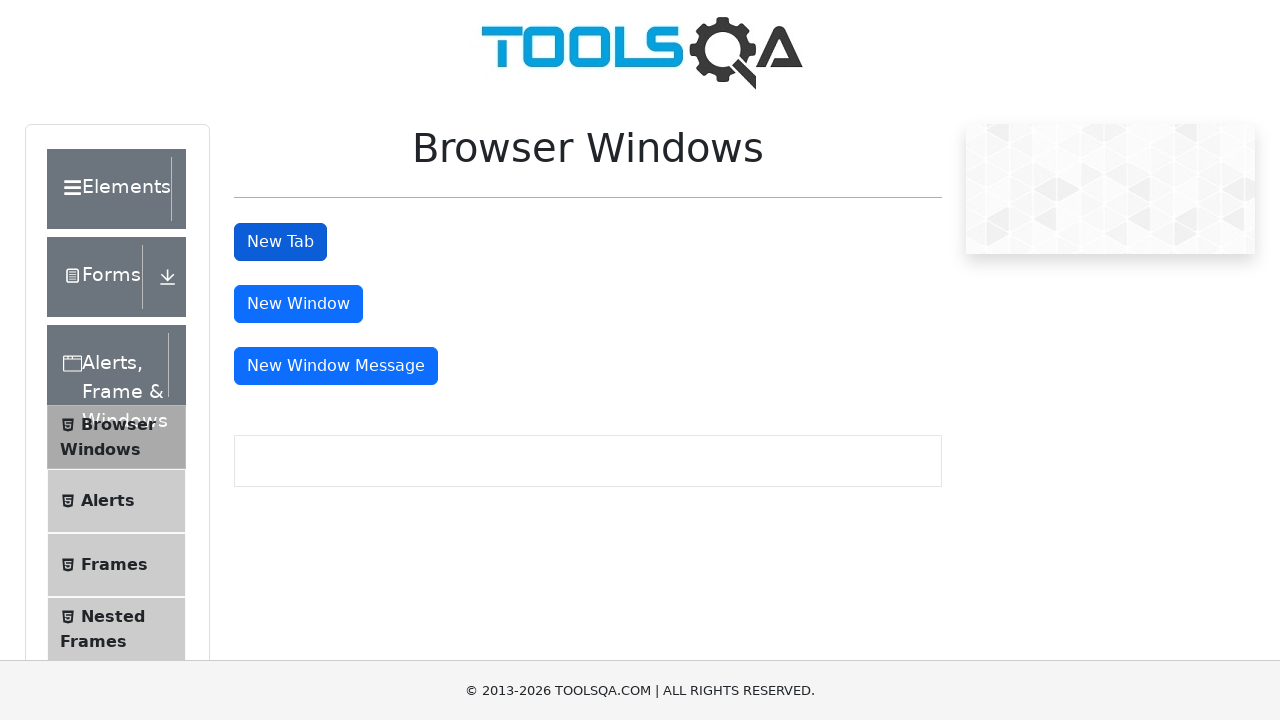

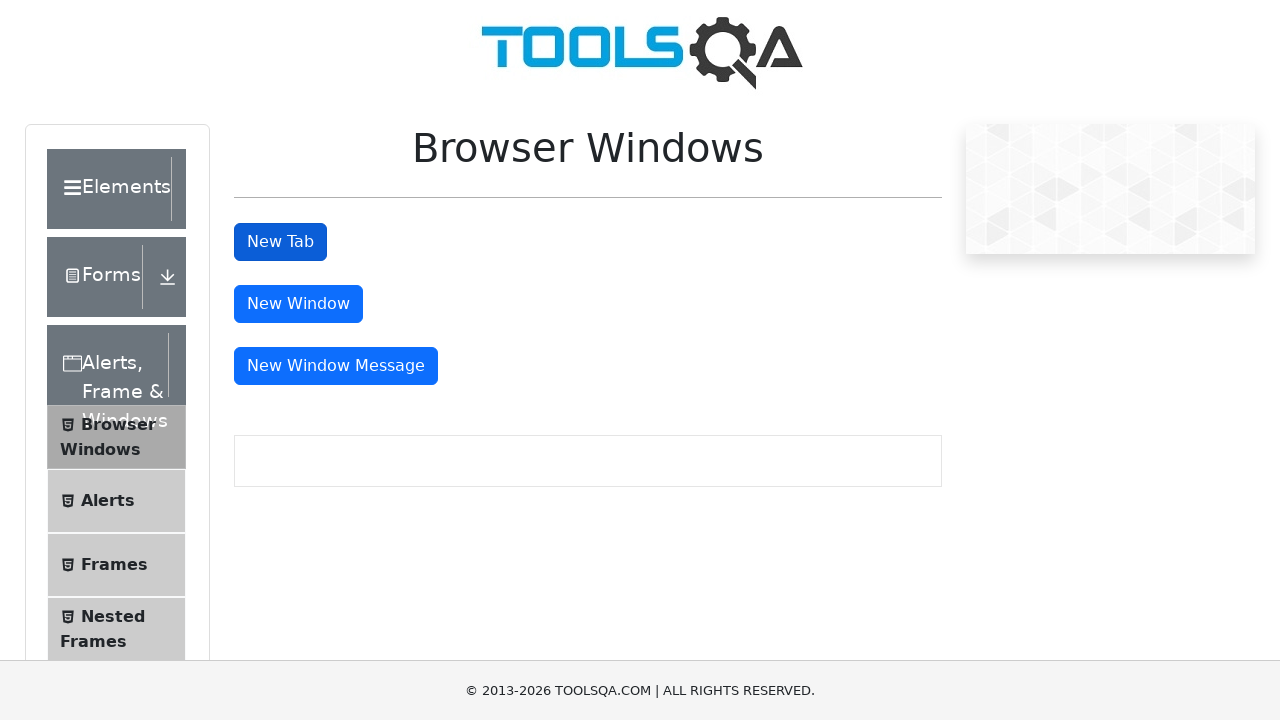